Tests dropdown functionality on Bootstrap documentation page by clicking a large dropdown button

Starting URL: https://getbootstrap.com/docs/4.0/components/dropdowns/

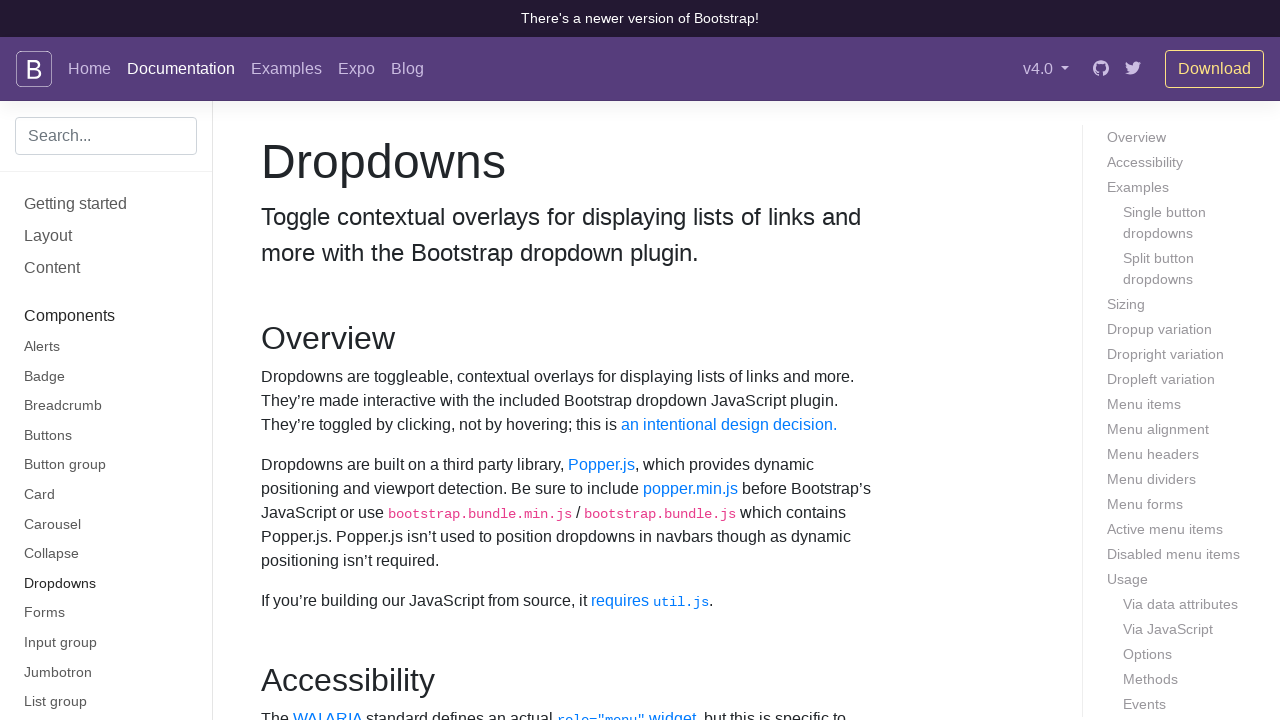

Clicked the 'Large button' dropdown to open it at (373, 360) on xpath=//button[contains(.,'Large button')]
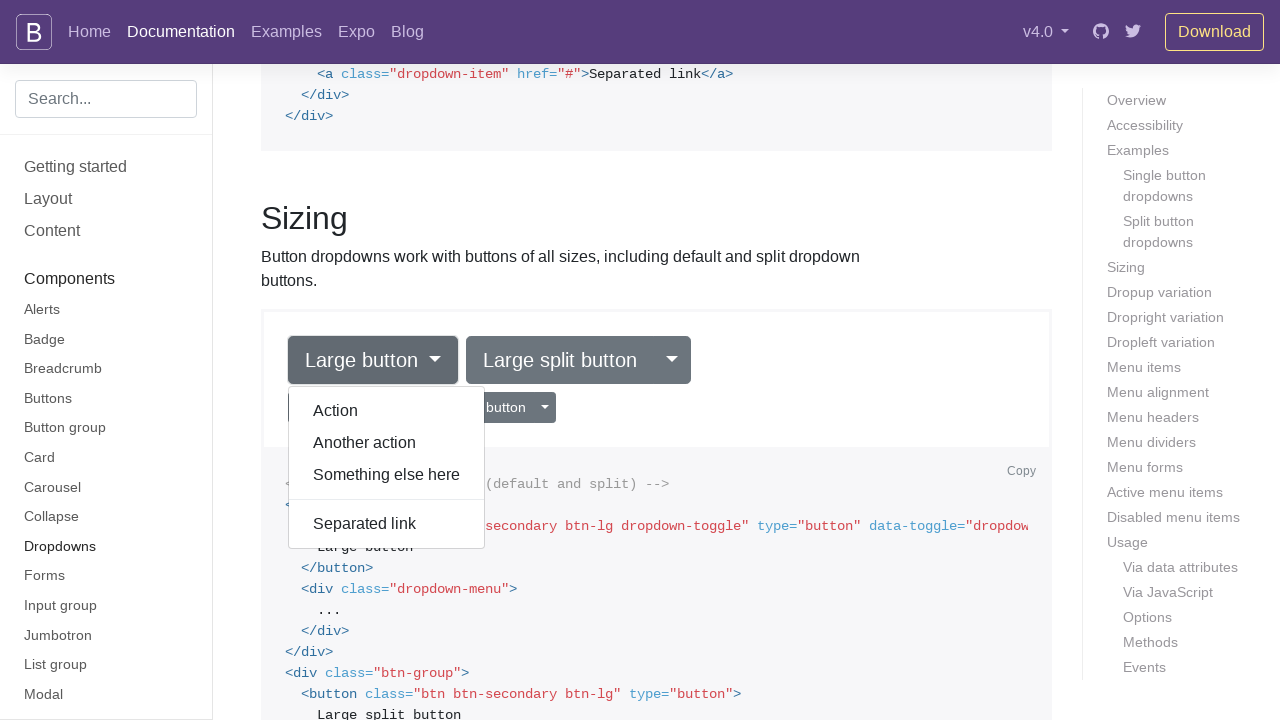

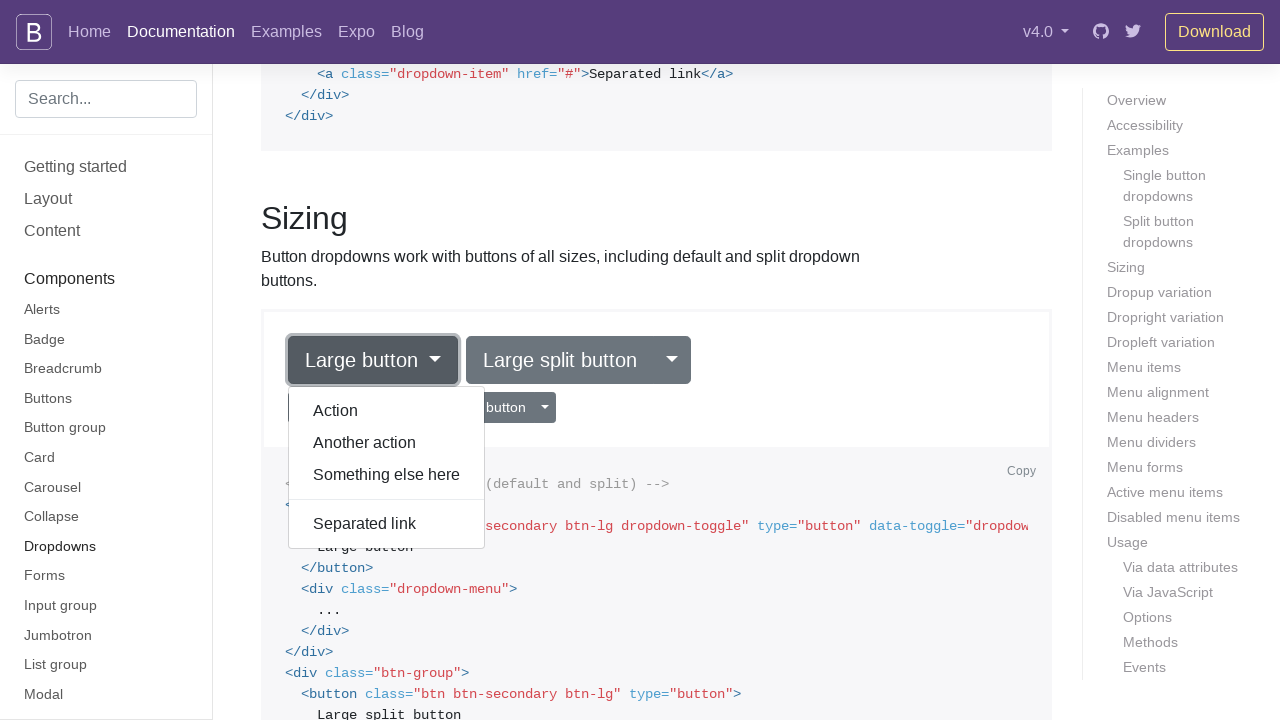